Selects the "No" radio button option

Starting URL: https://thefreerangetester.github.io/sandbox-automation-testing/

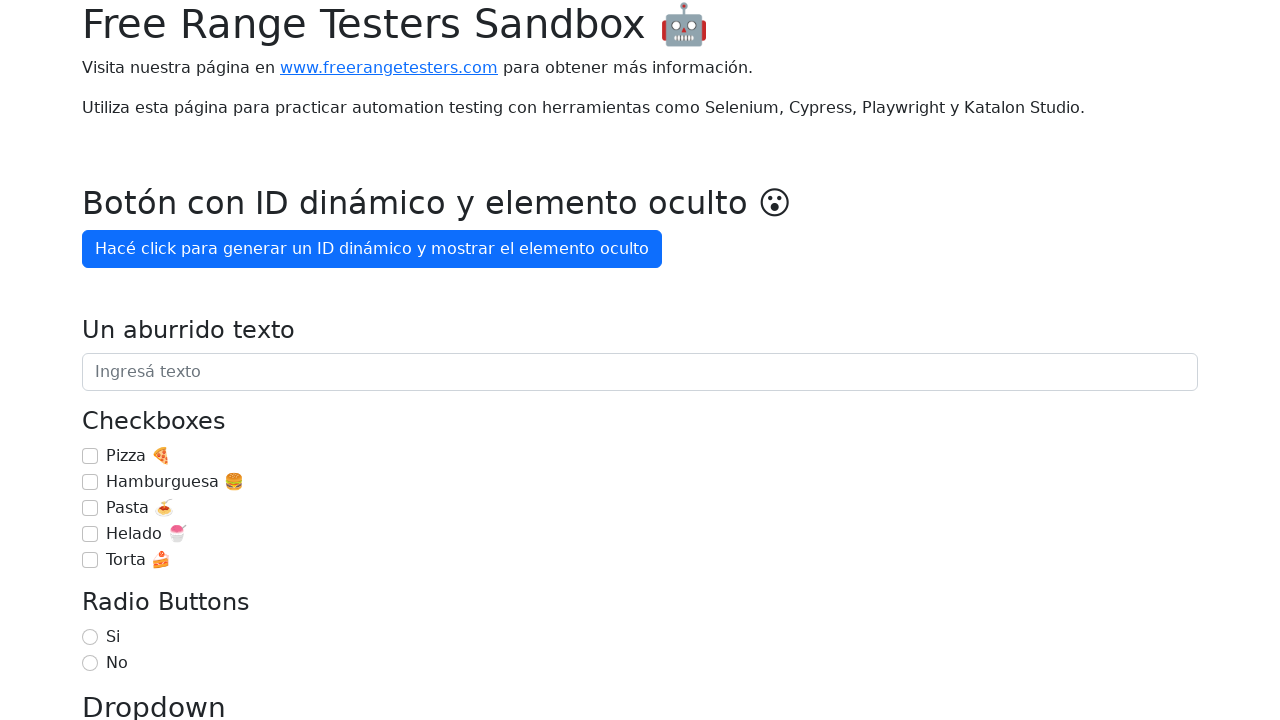

Navigated to sandbox automation testing page
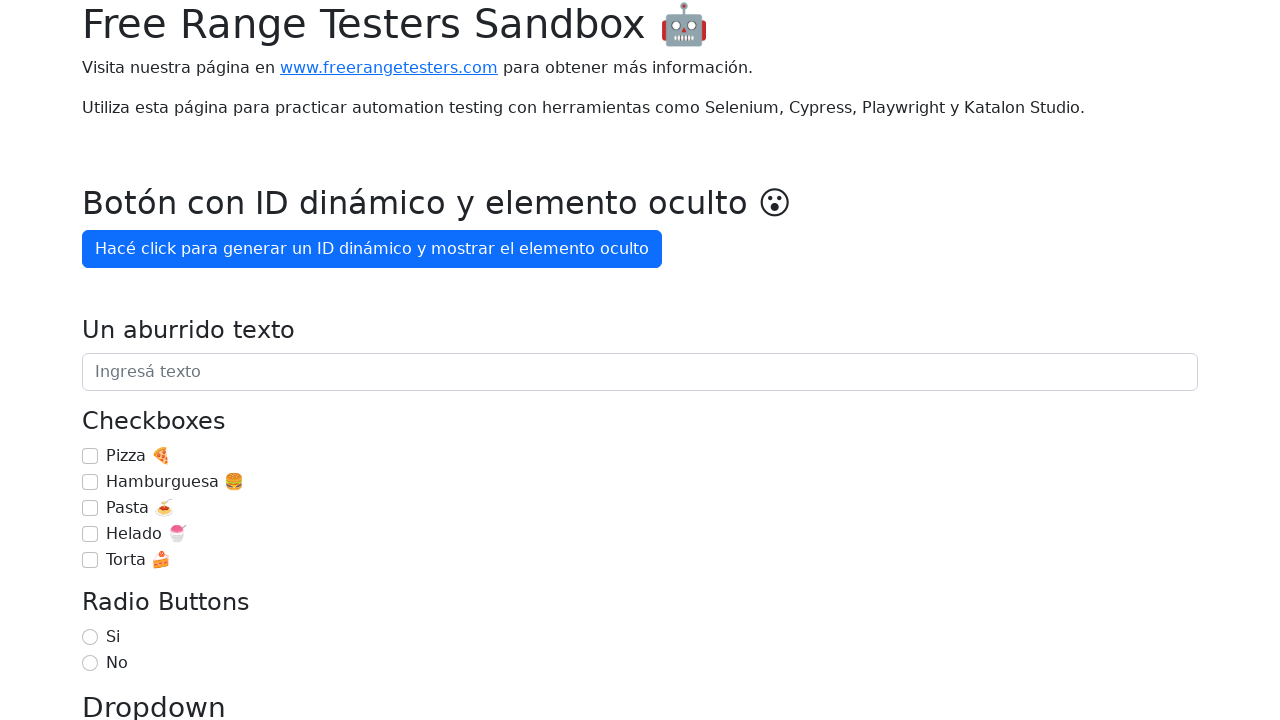

Selected the 'No' radio button option at (90, 663) on internal:label="No"i
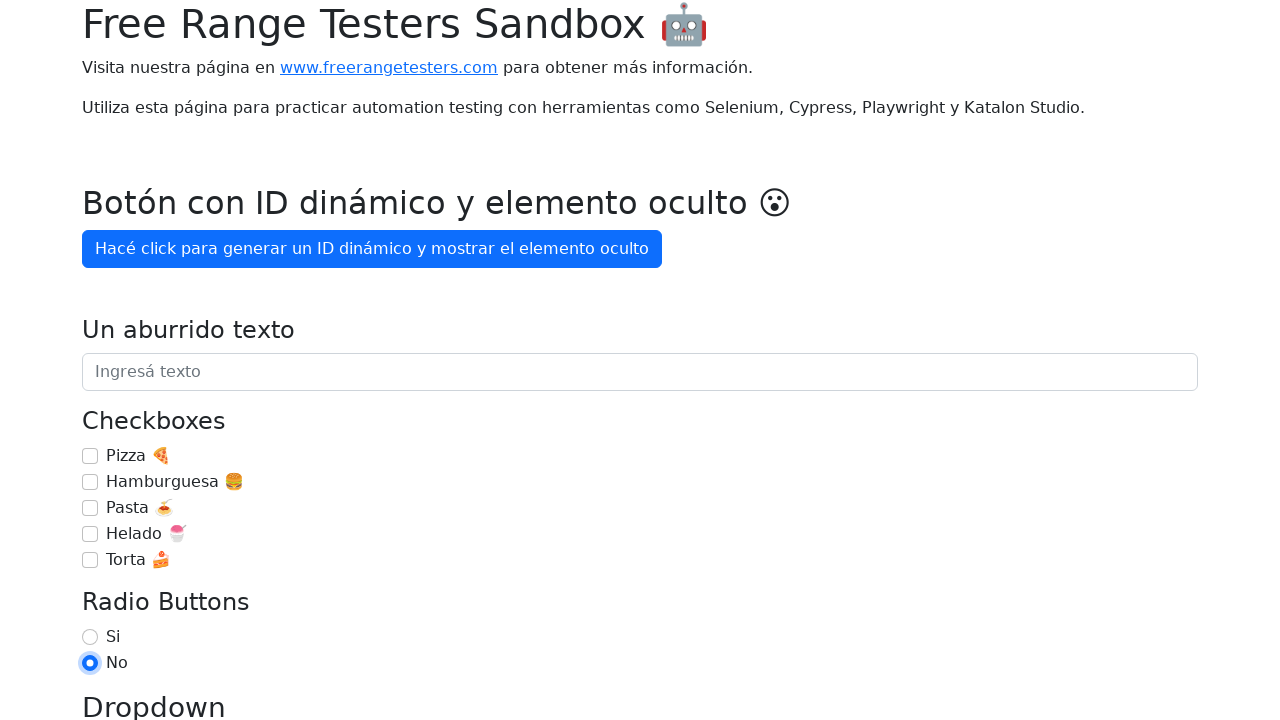

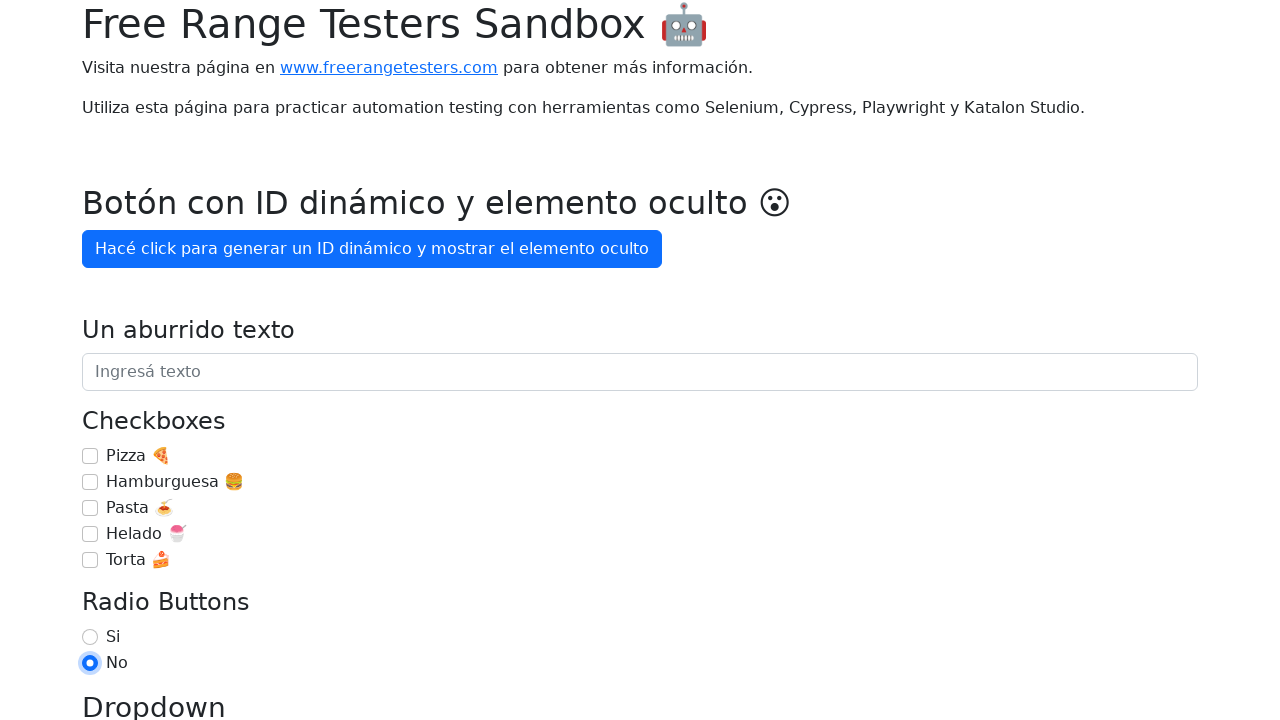